Tests interaction with a textarea element by switching to an iframe, clearing existing text, and entering new text

Starting URL: http://www.w3schools.com/tags/tryit.asp?filename=tryhtml_textarea

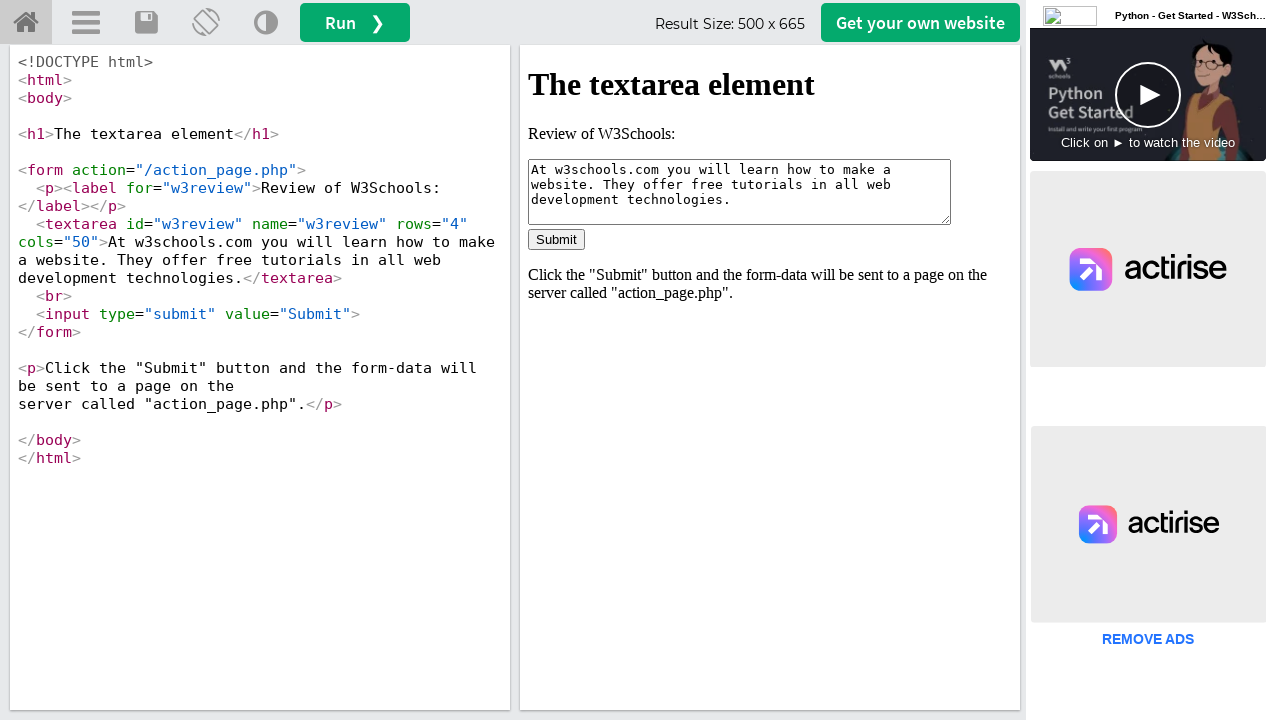

Located iframe with name 'iframeResult'
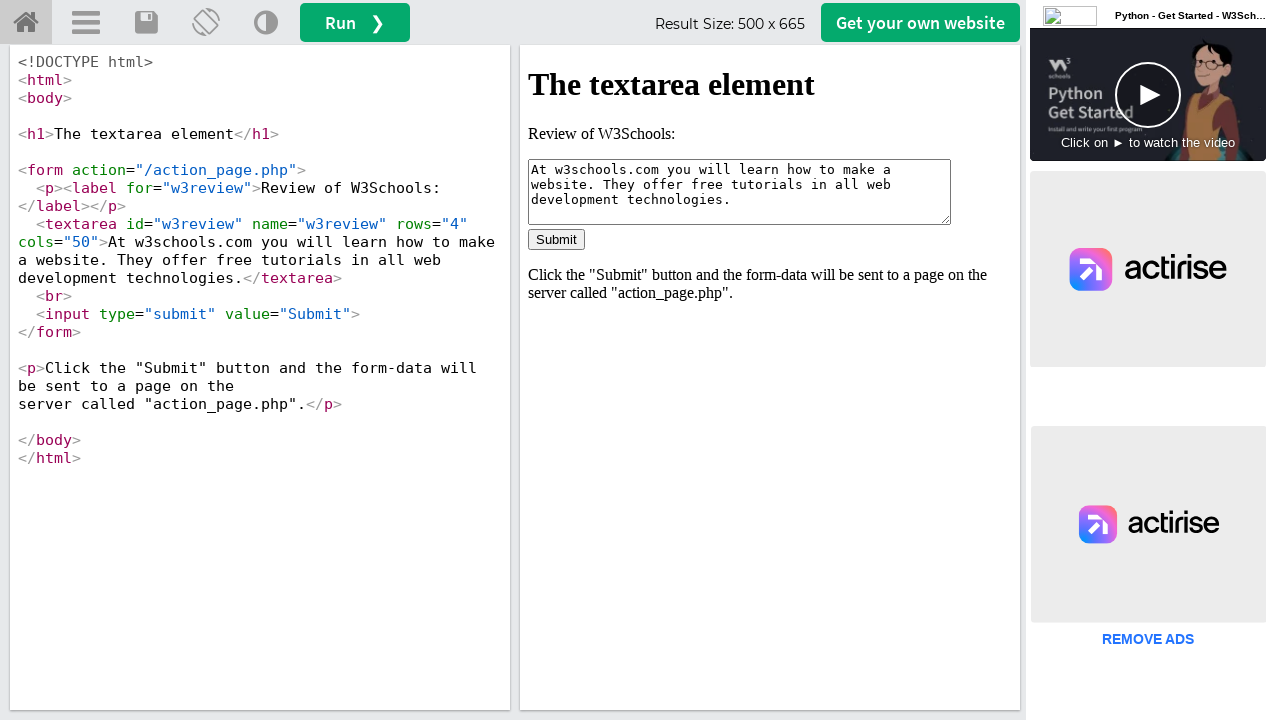

Located textarea element within iframe
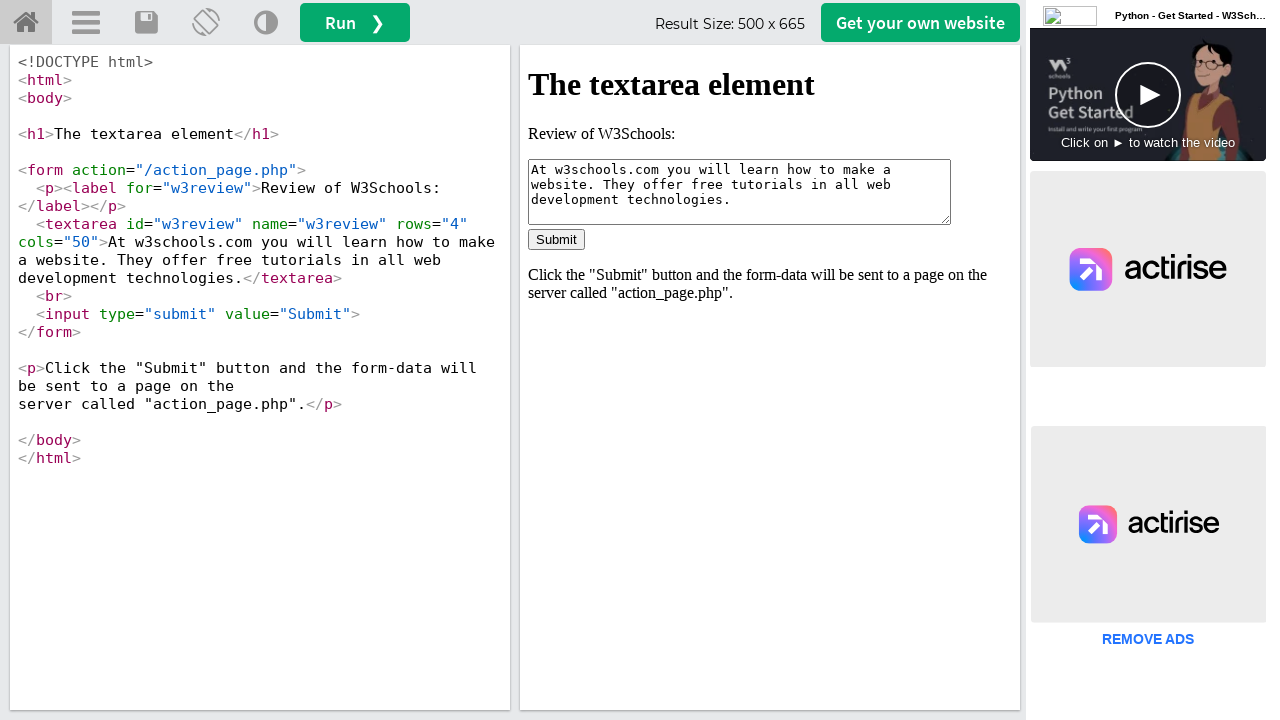

Clicked on textarea to focus it at (740, 192) on iframe[name='iframeResult'] >> internal:control=enter-frame >> textarea
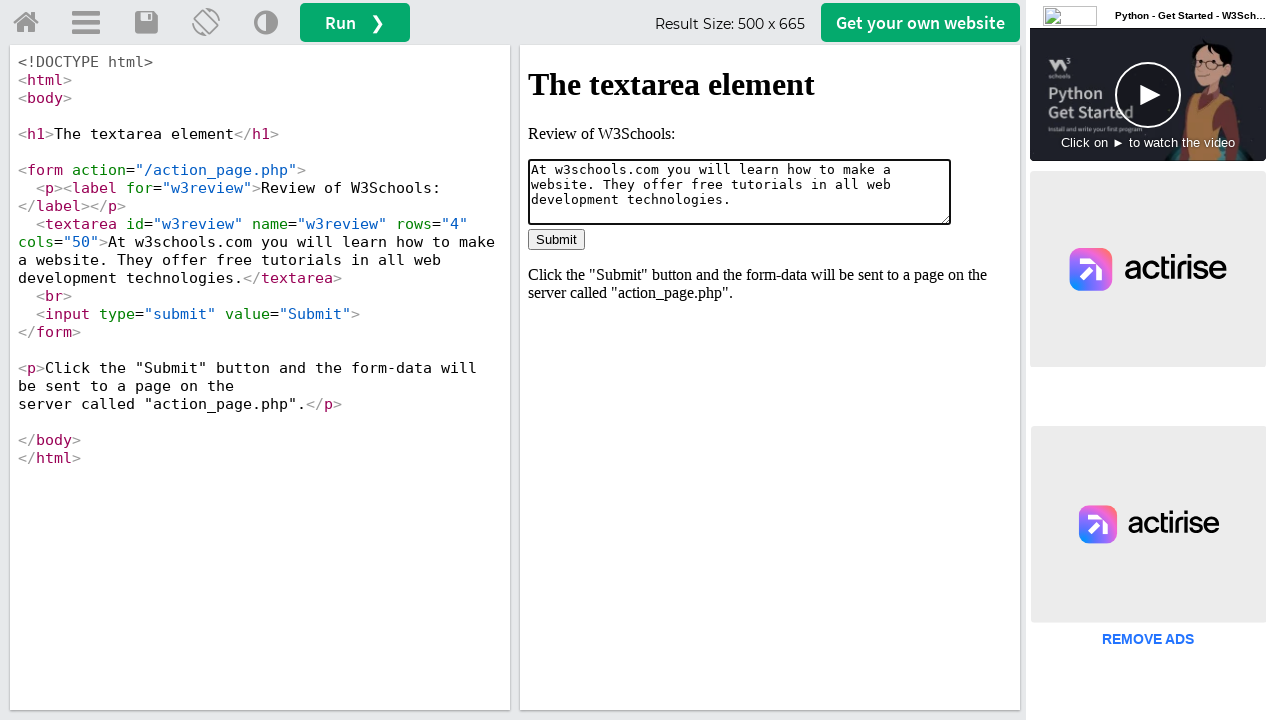

Cleared existing text from textarea on iframe[name='iframeResult'] >> internal:control=enter-frame >> textarea
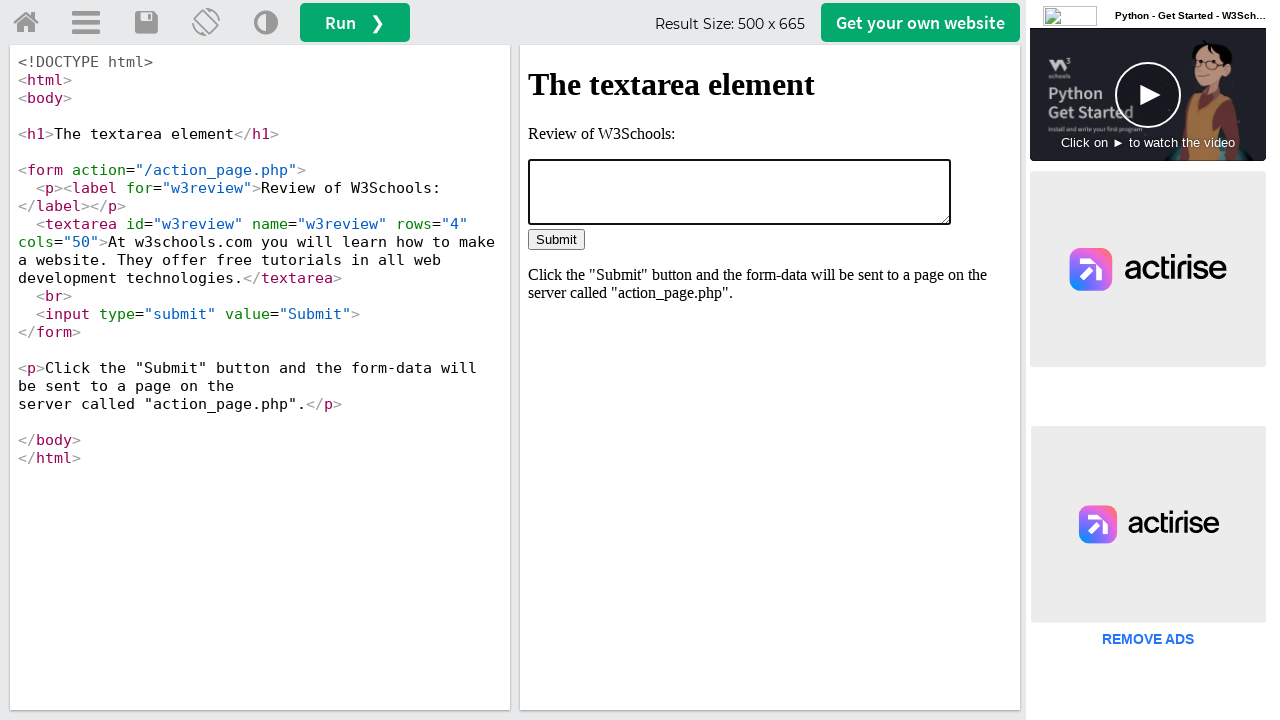

Filled textarea with text 'Minnie' on iframe[name='iframeResult'] >> internal:control=enter-frame >> textarea
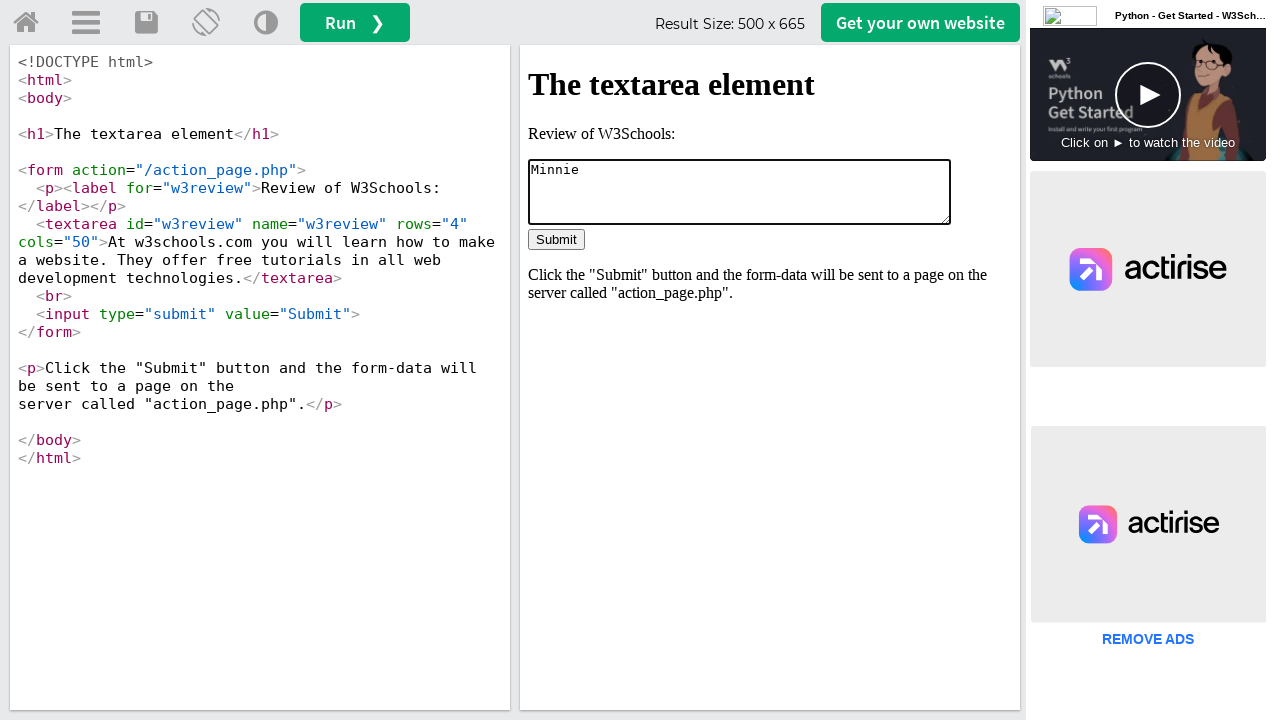

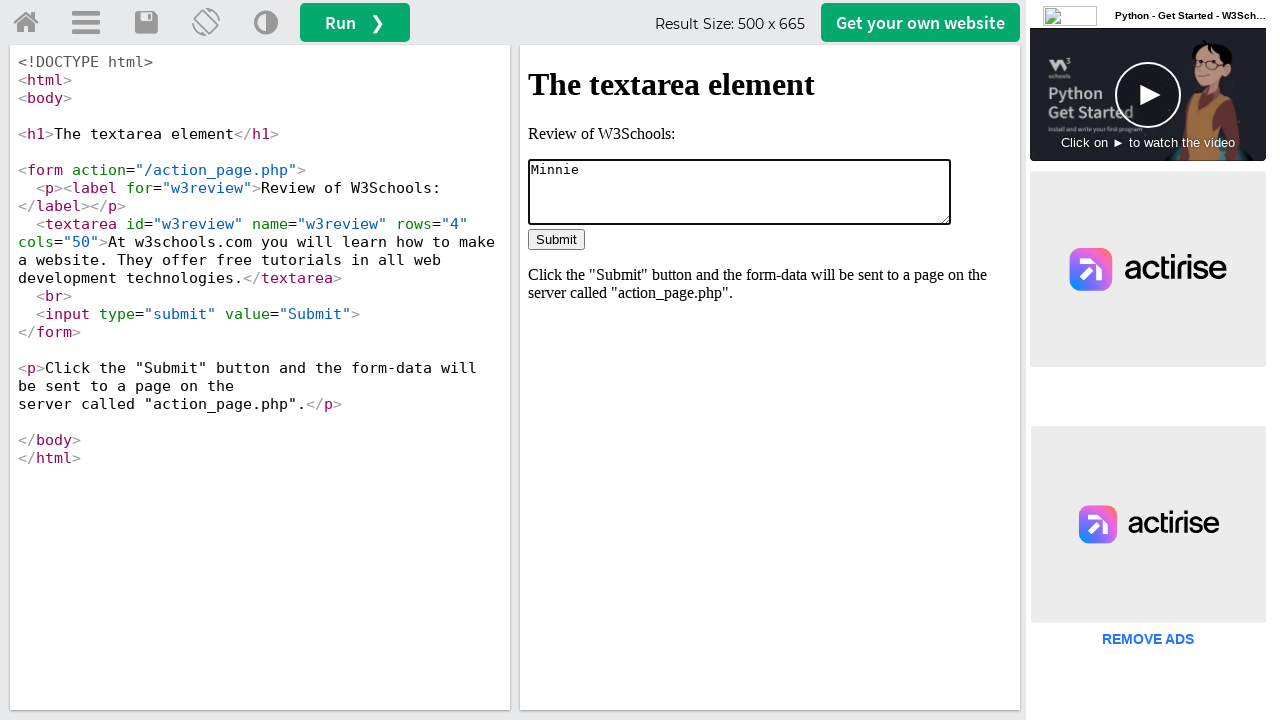